Tests that clicking the cadastro link navigates to the cadastro (registration) page

Starting URL: https://site-tc1.vercel.app/

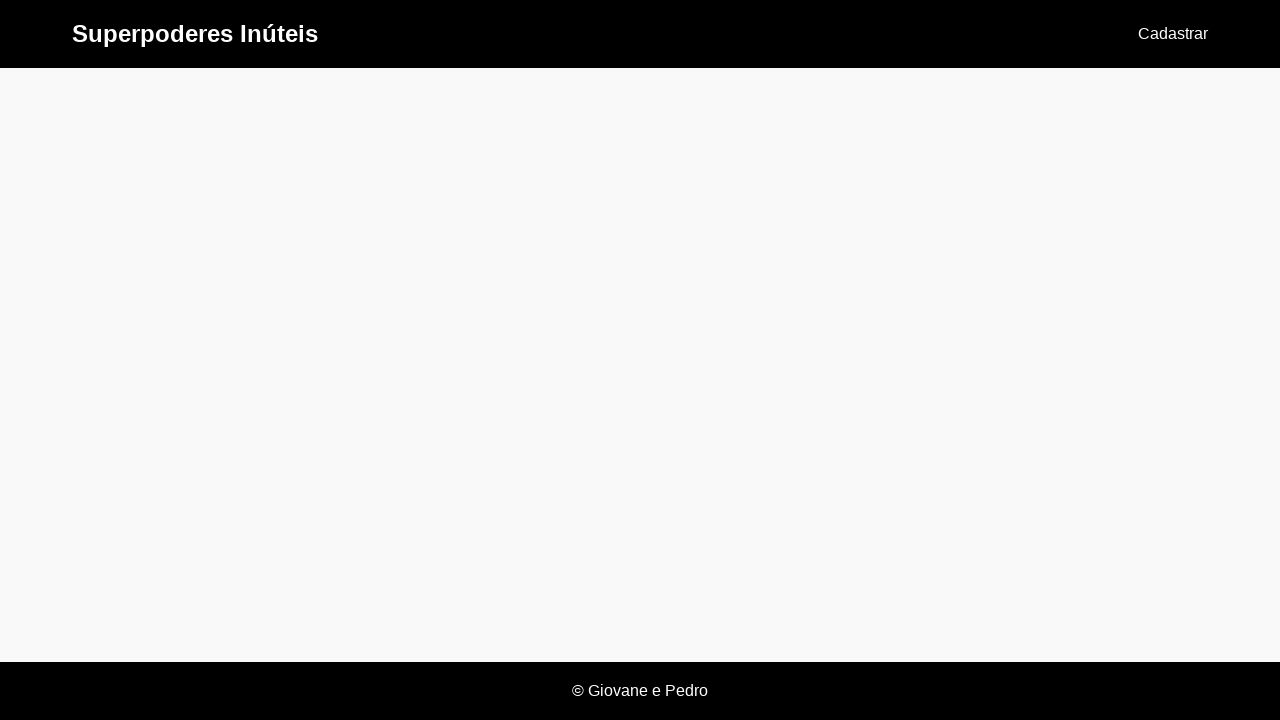

Navigated to starting URL https://site-tc1.vercel.app/
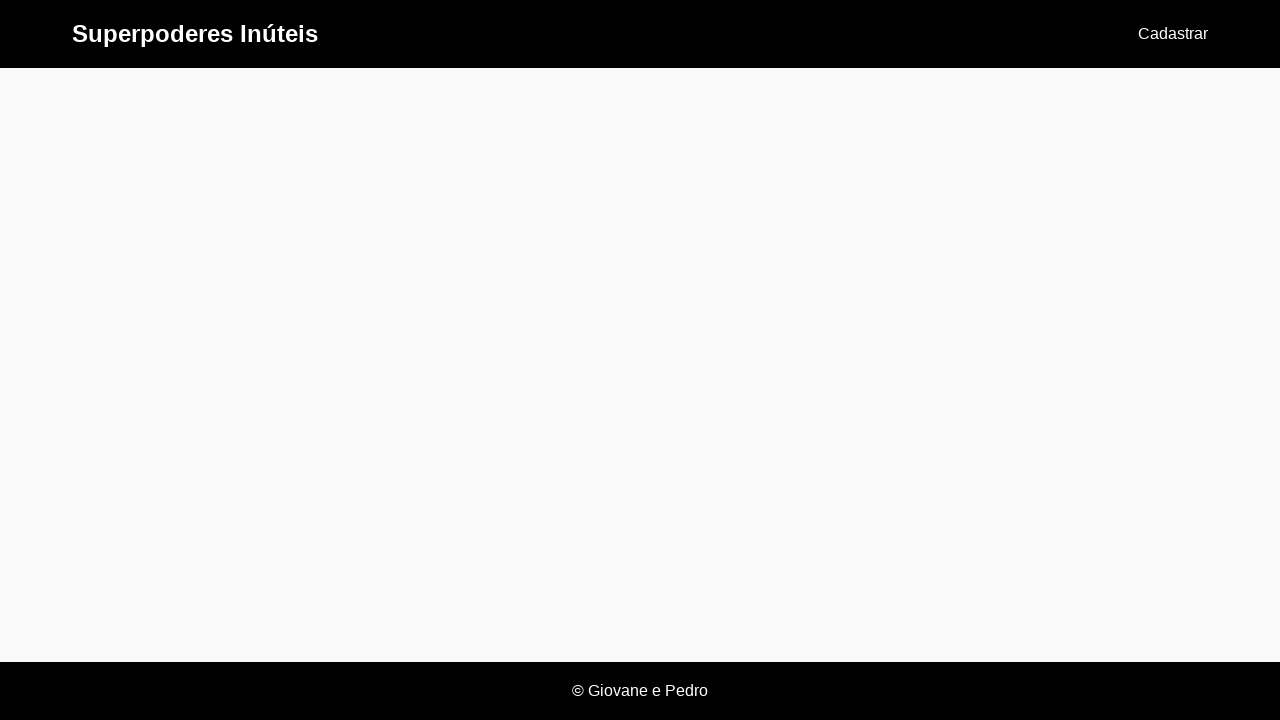

Clicked cadastro (registration) link at (1173, 34) on a[href='/cadastro']
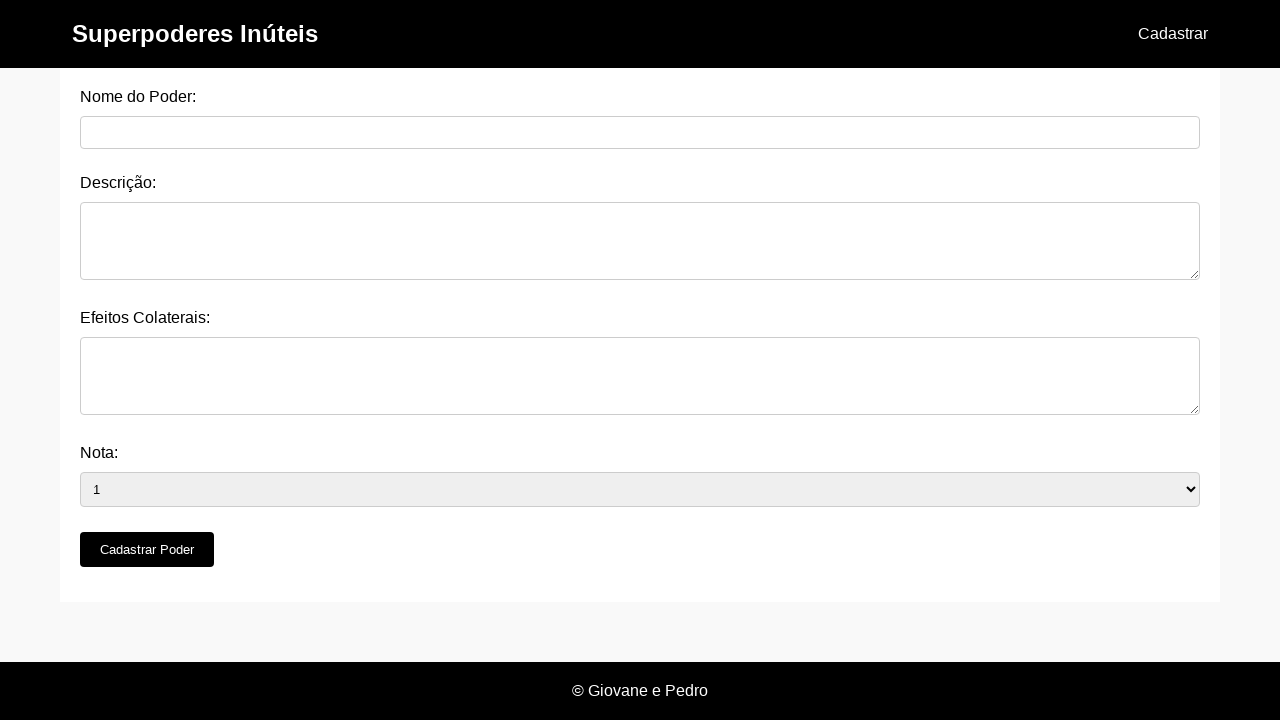

Verified navigation to cadastro page at https://site-tc1.vercel.app/cadastro
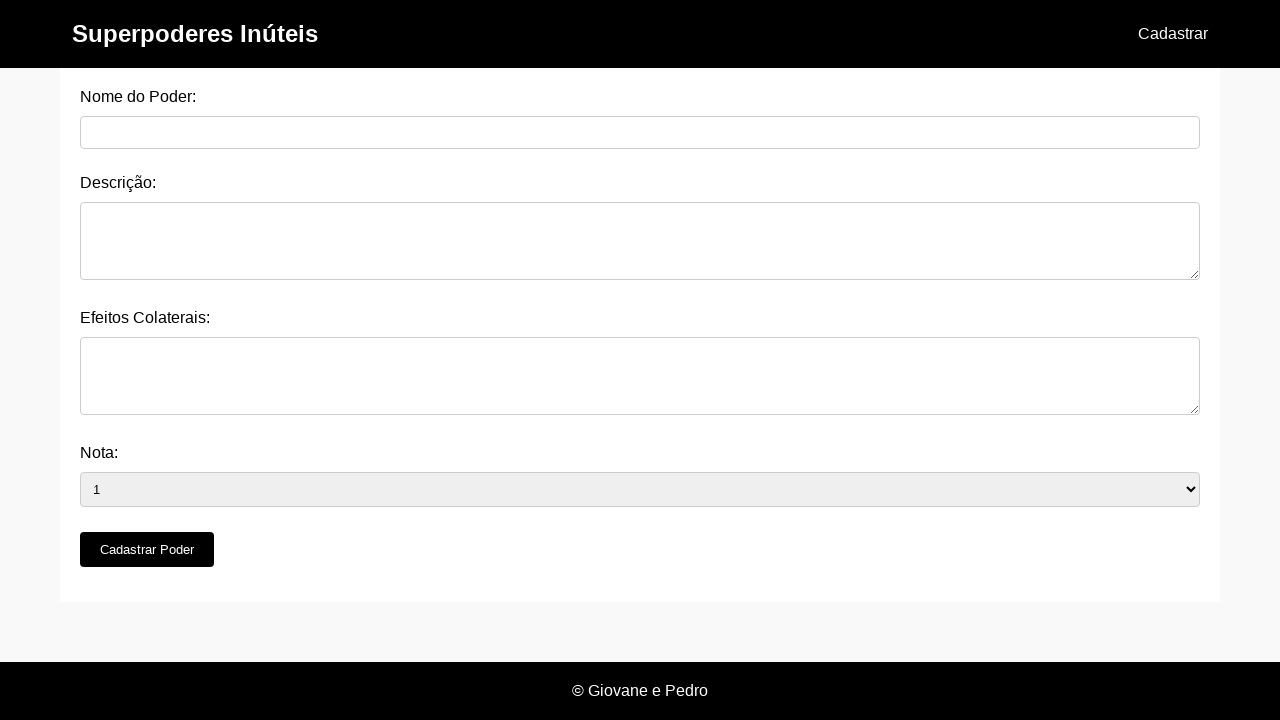

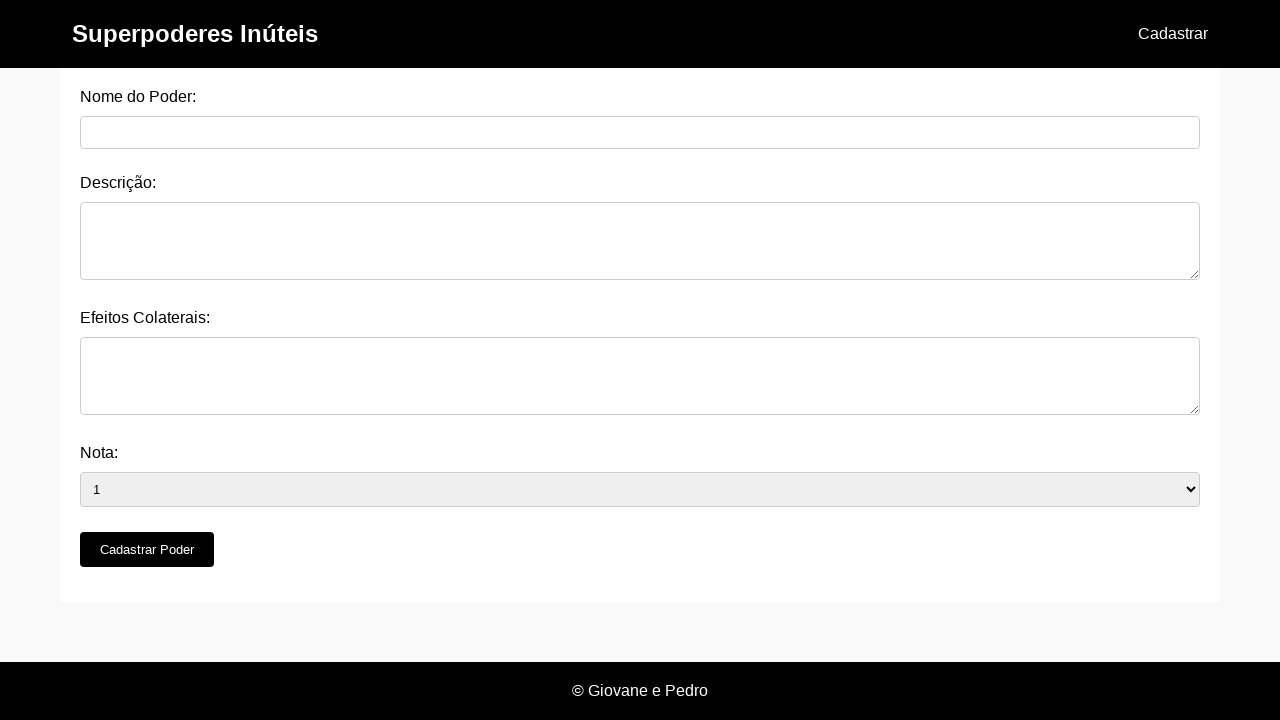